Tests a form by filling all input fields with the letter "Y" and clicking the Submit button

Starting URL: http://suninjuly.github.io/find_xpath_form

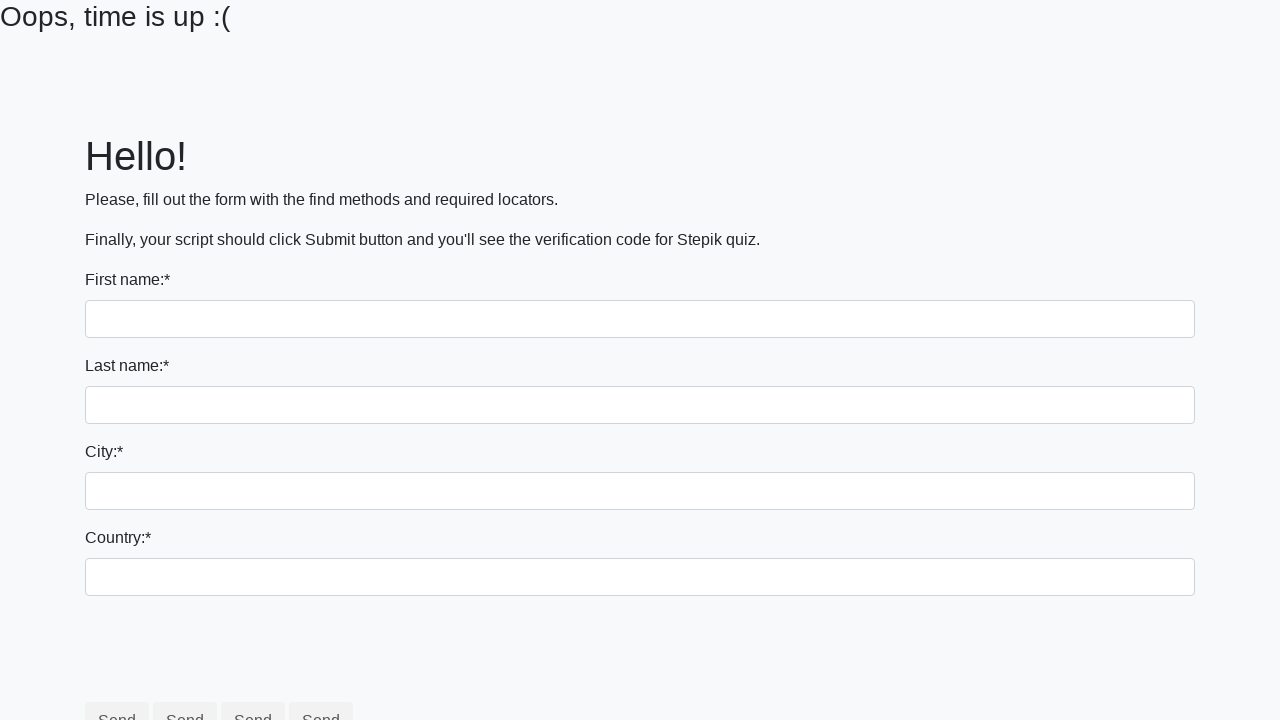

Navigated to the XPath form test page
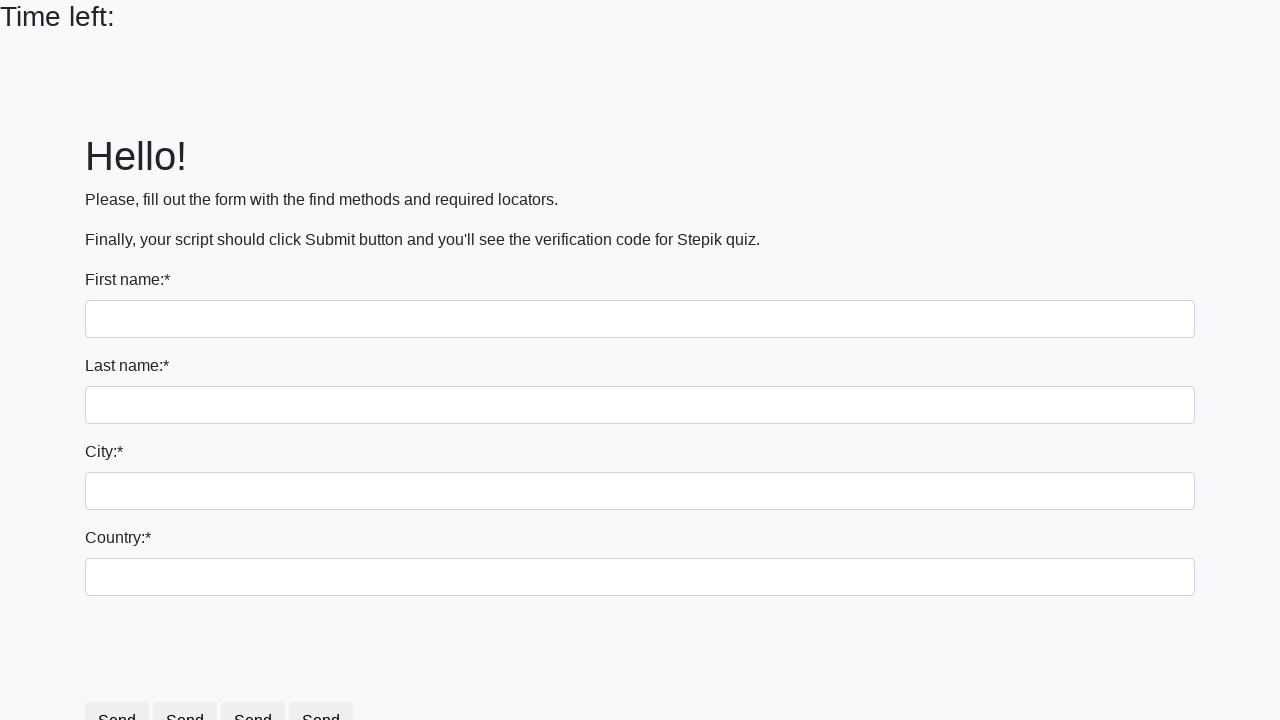

Filled an input field with 'Y' on input >> nth=0
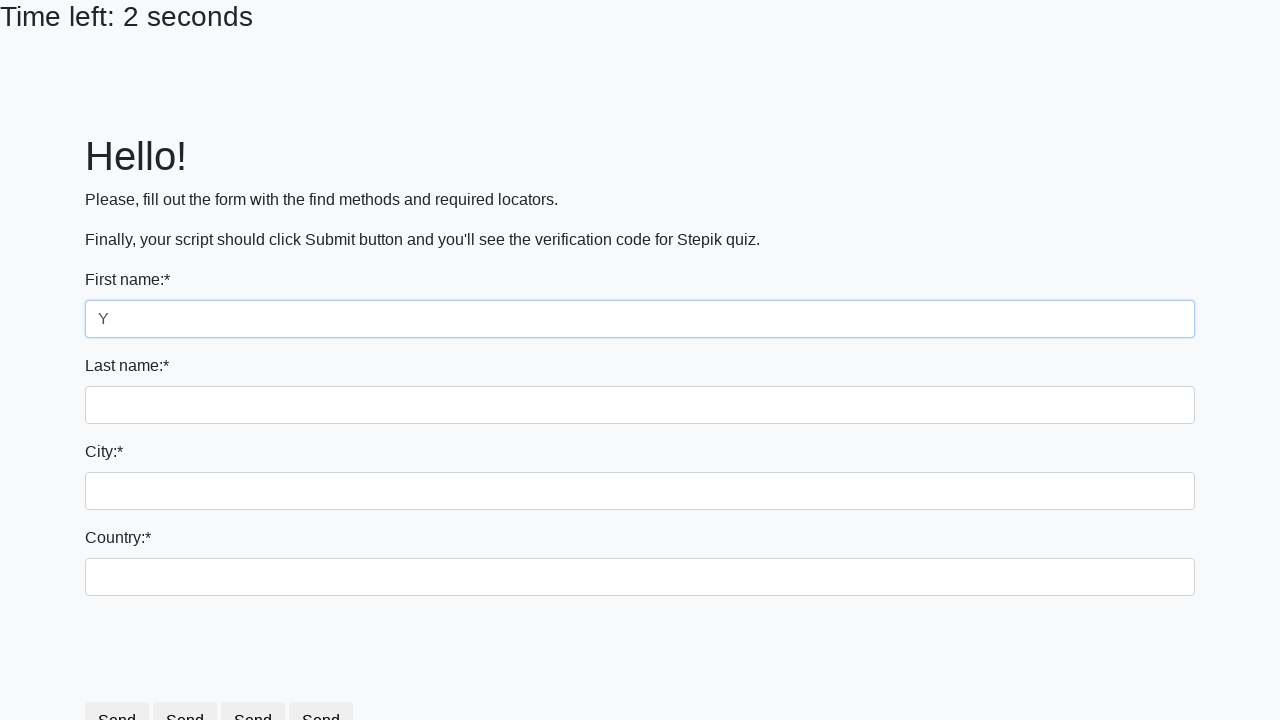

Filled an input field with 'Y' on input >> nth=1
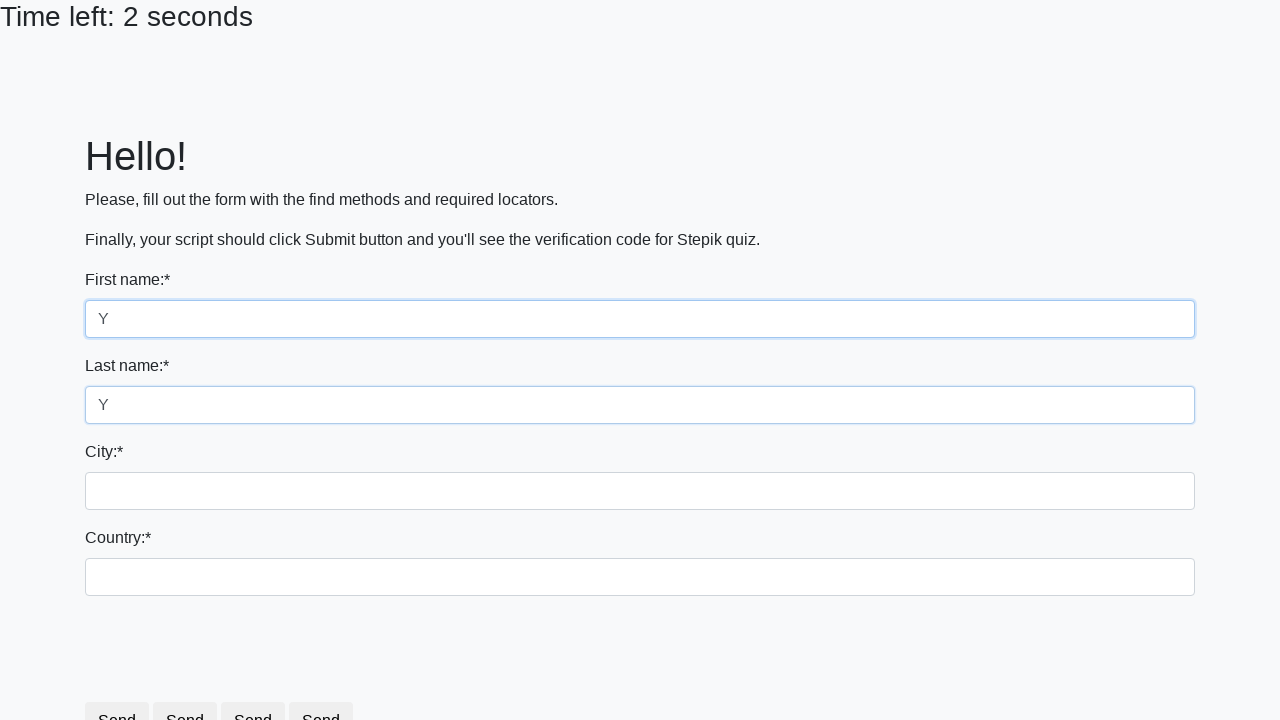

Filled an input field with 'Y' on input >> nth=2
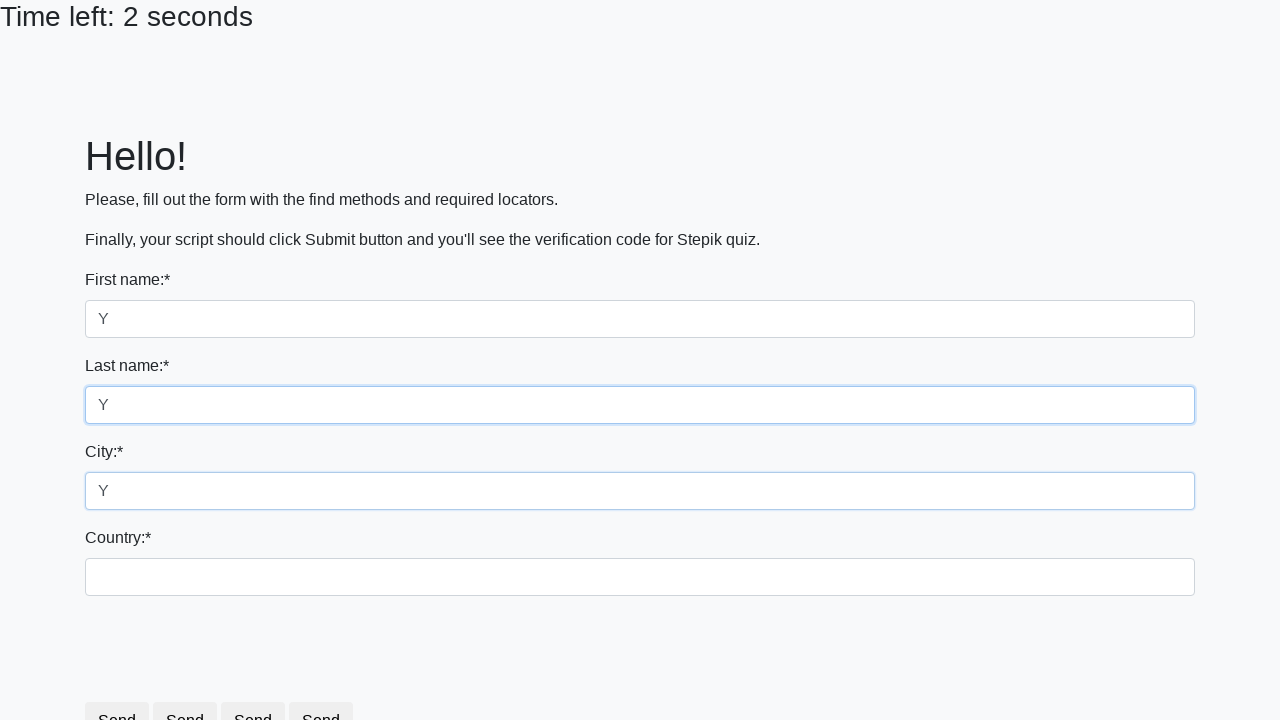

Filled an input field with 'Y' on input >> nth=3
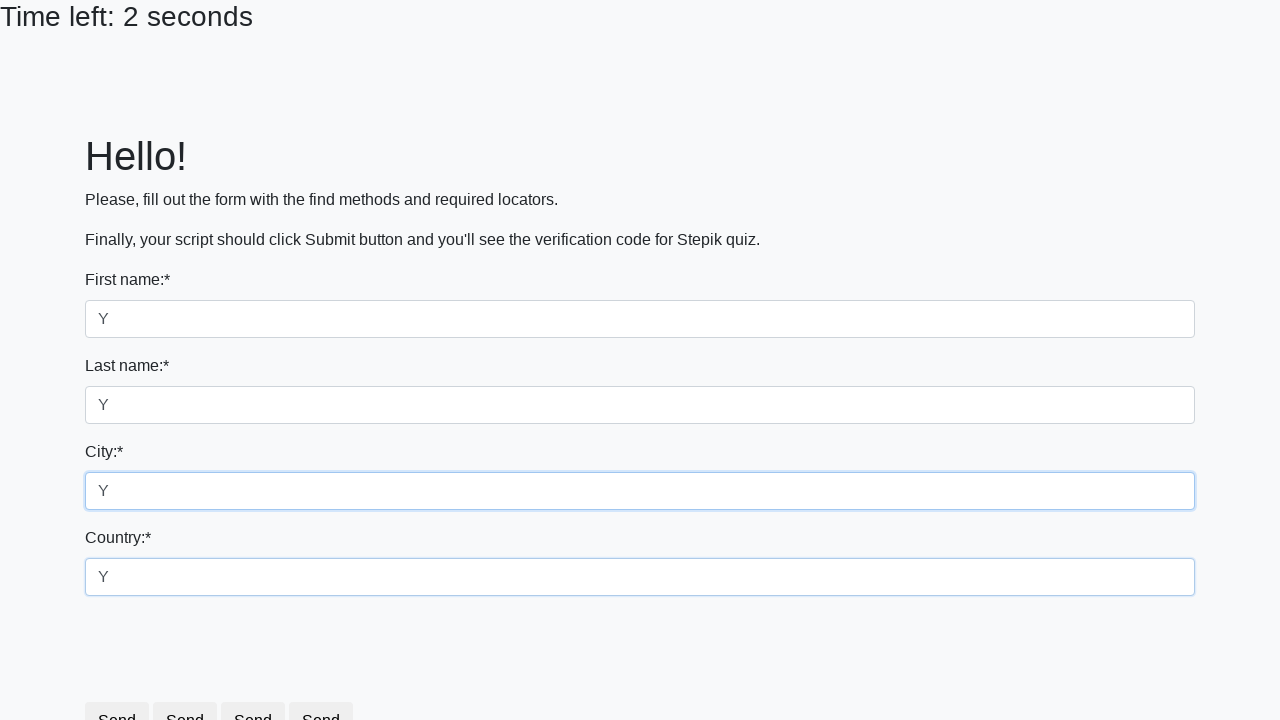

Clicked the Submit button at (259, 685) on xpath=//button[text()='Submit']
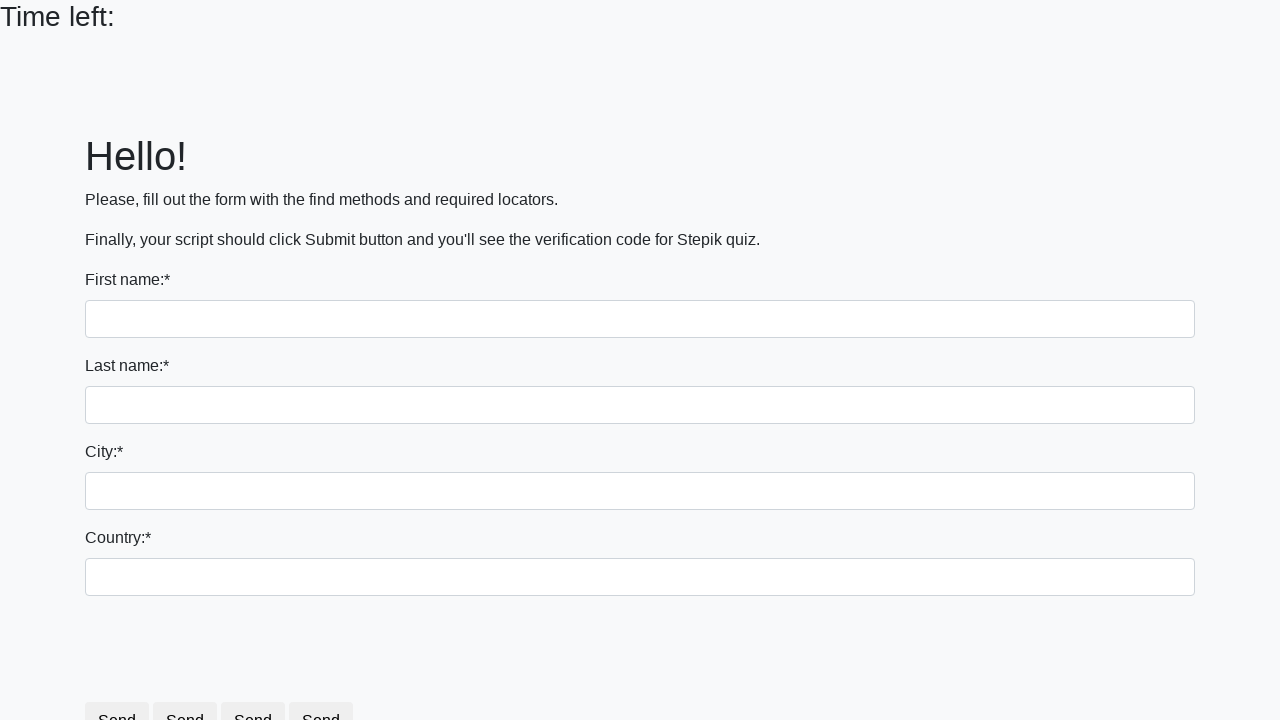

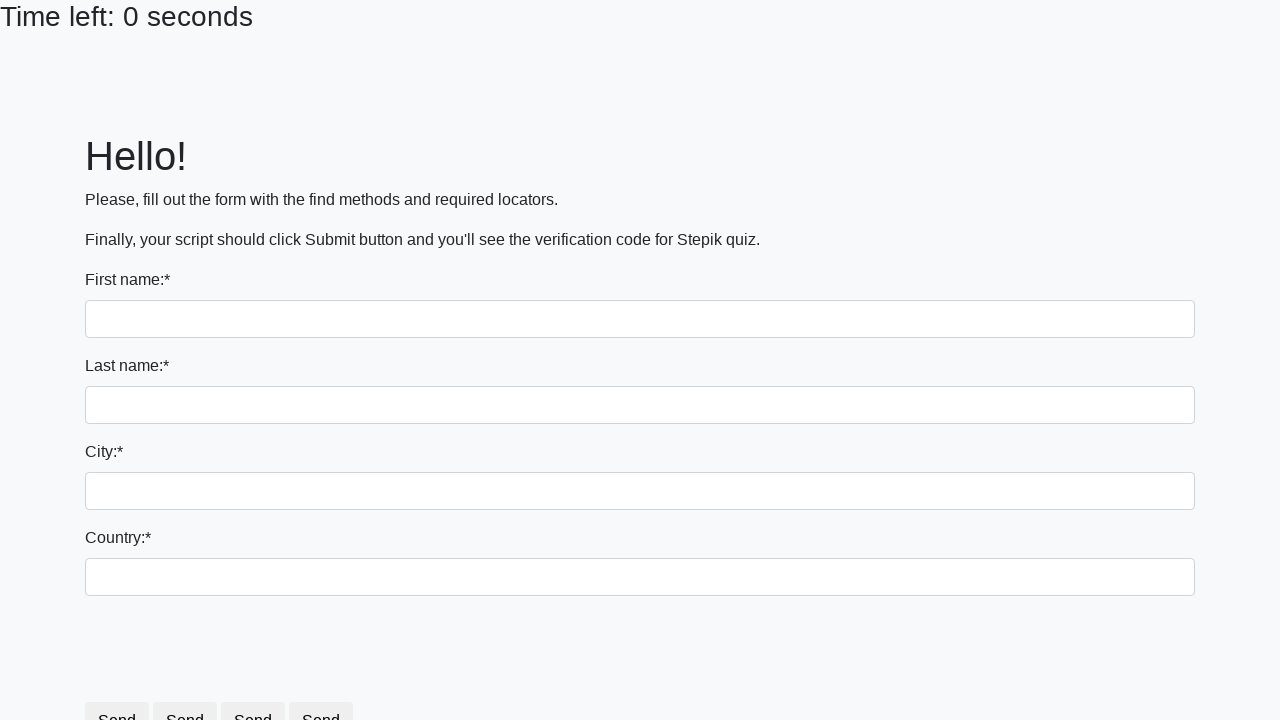